Tests the age page by entering a name and age, submitting the form, and verifying the result message

Starting URL: https://kristinek.github.io/site/examples/age.html

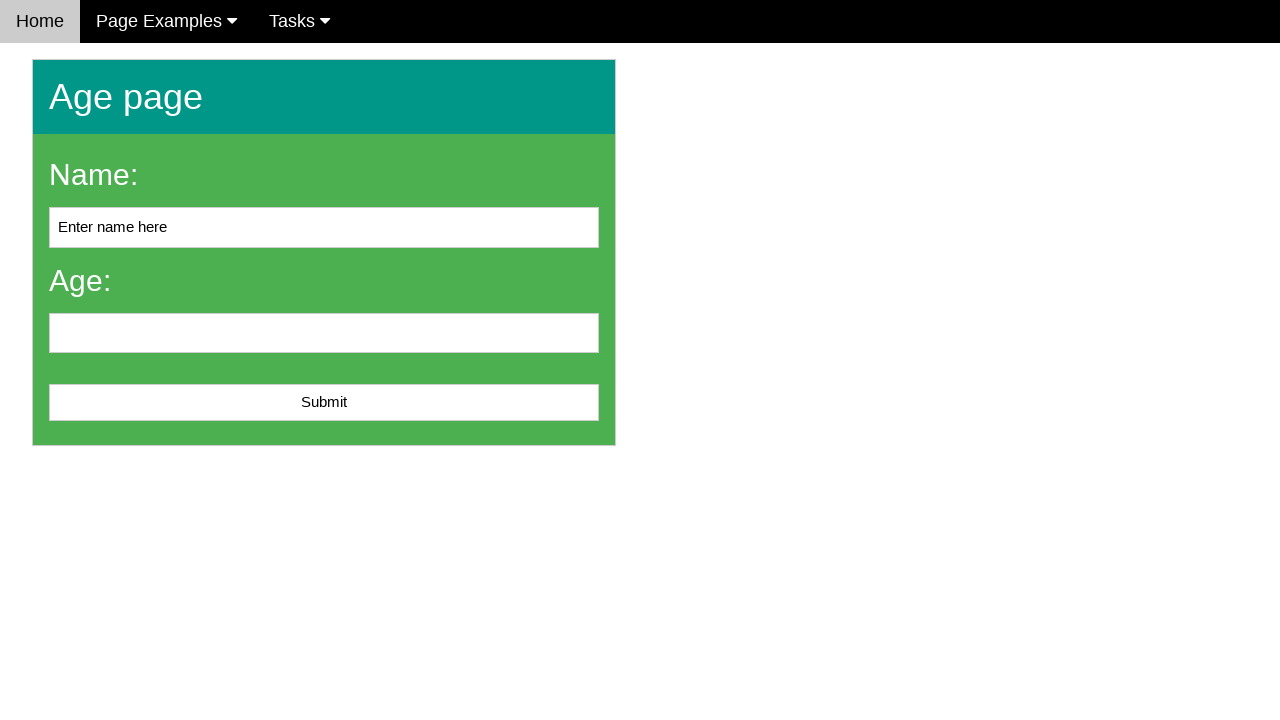

Navigated to age page
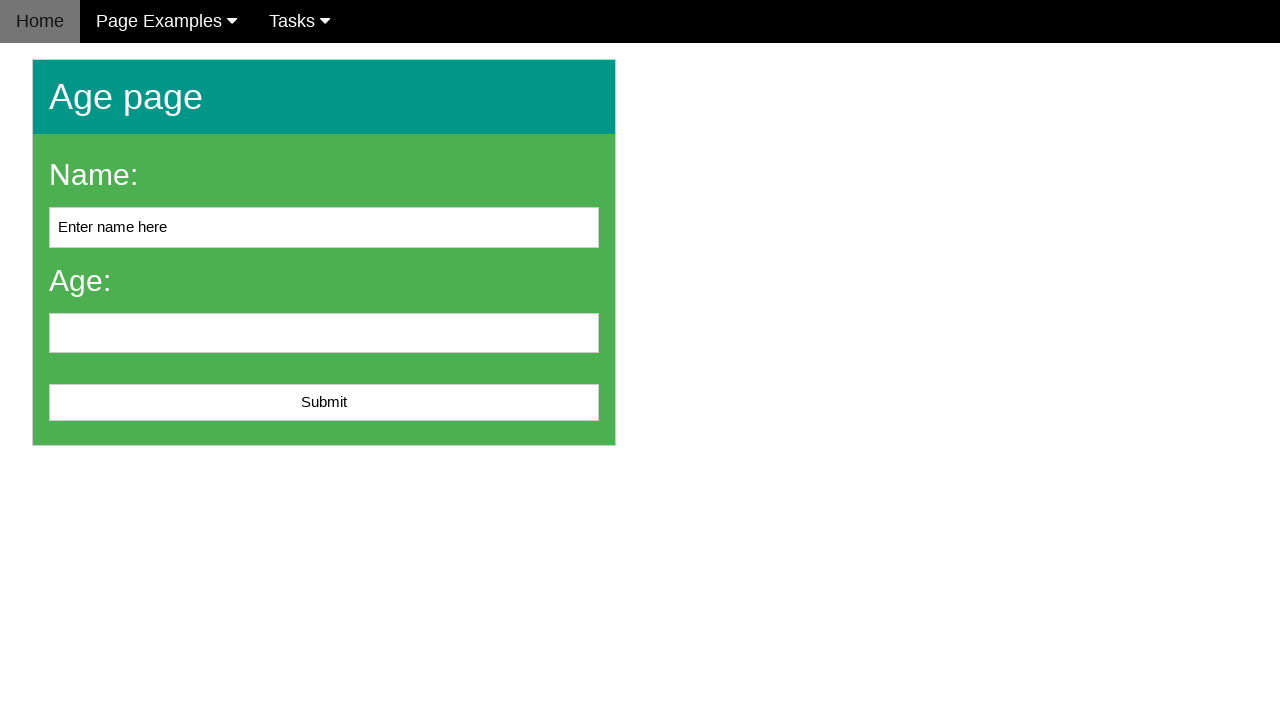

Filled name field with 'John Smith' on #name
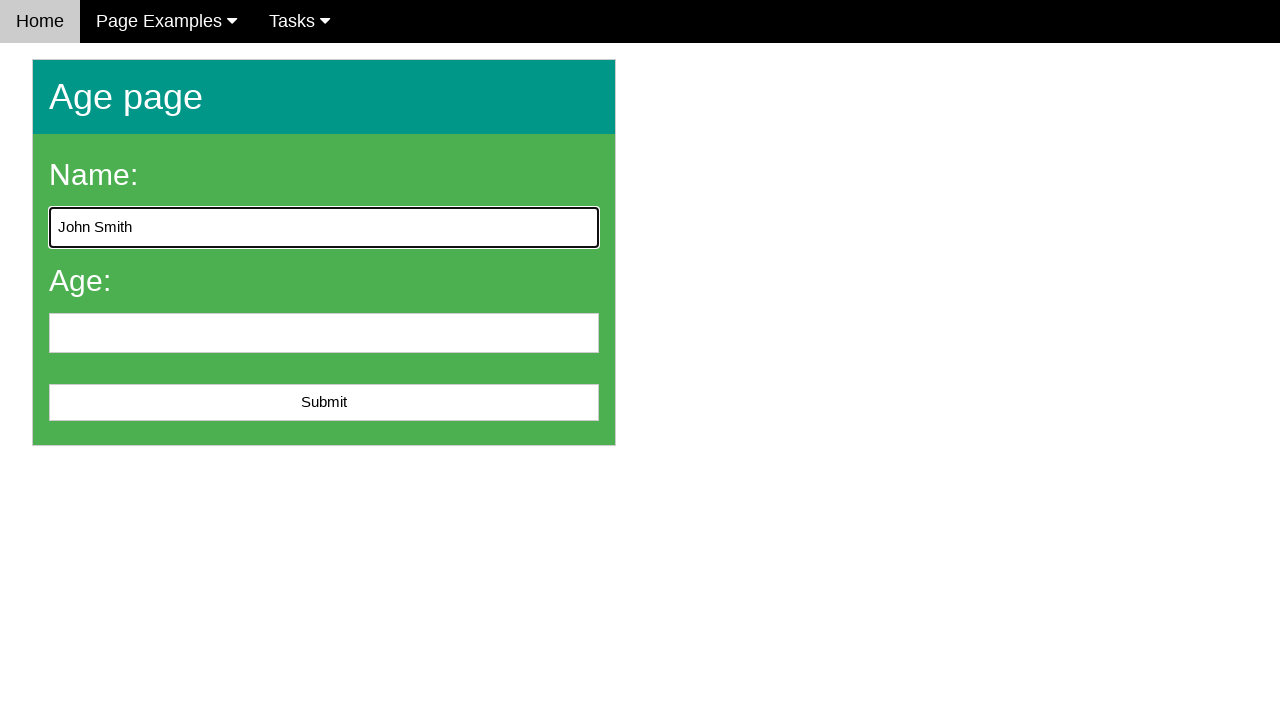

Filled age field with '25' on input[name='age']
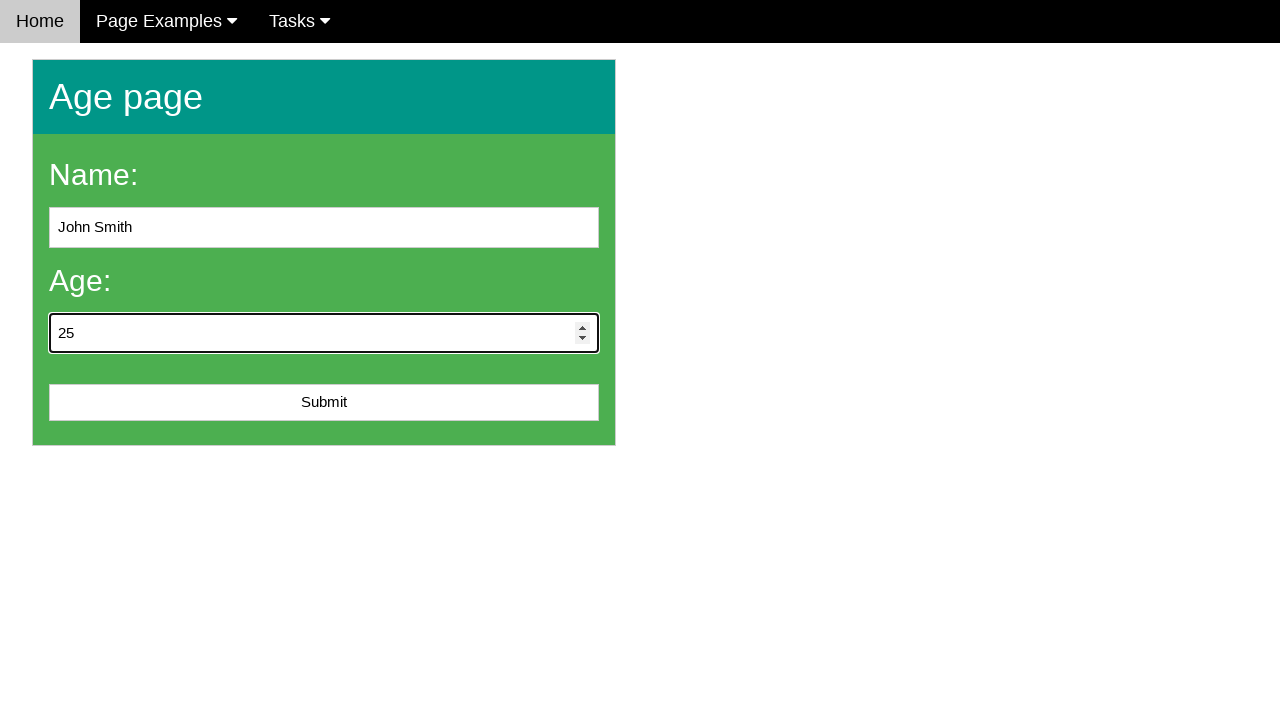

Clicked Submit button at (324, 403) on button:text('Submit')
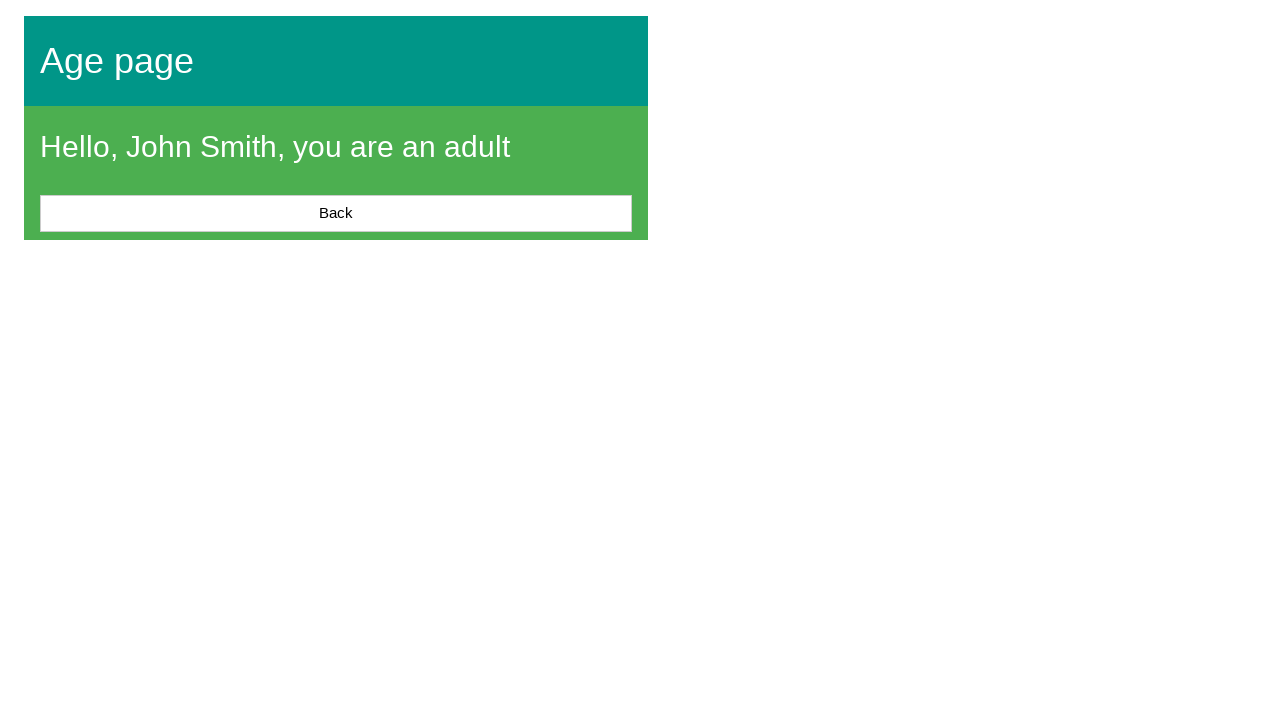

Result message appeared on page
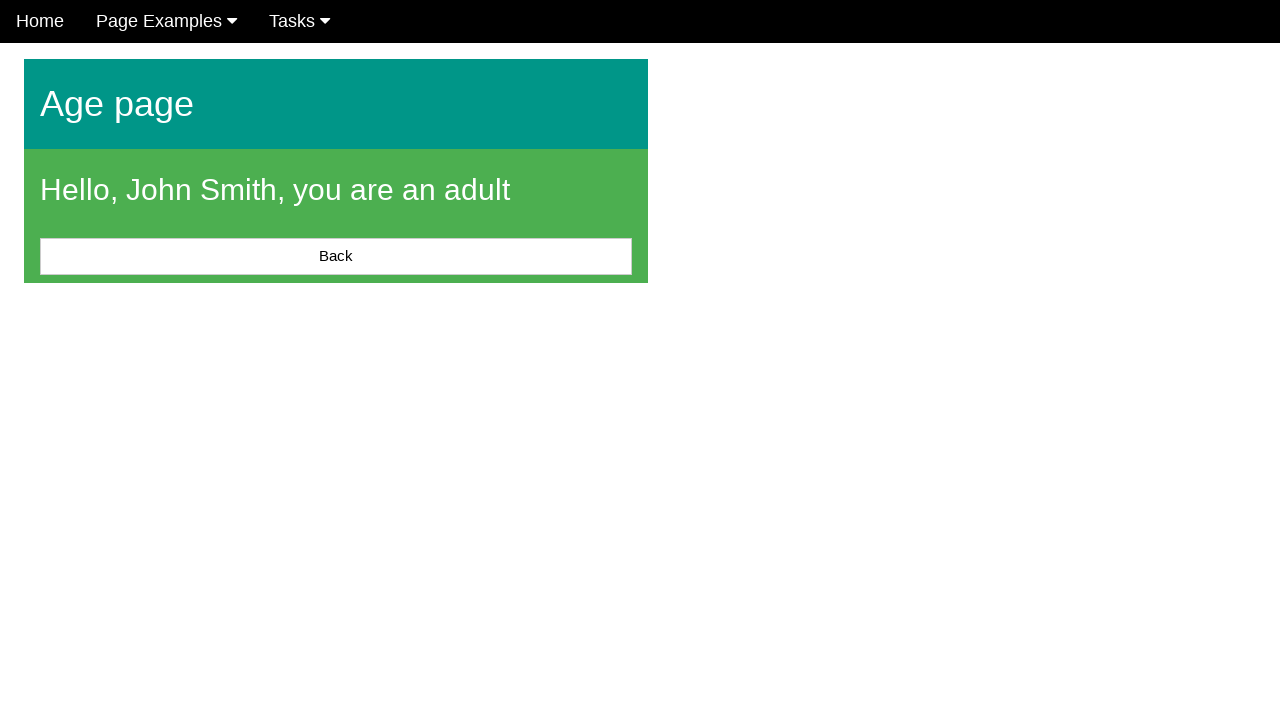

Retrieved message element
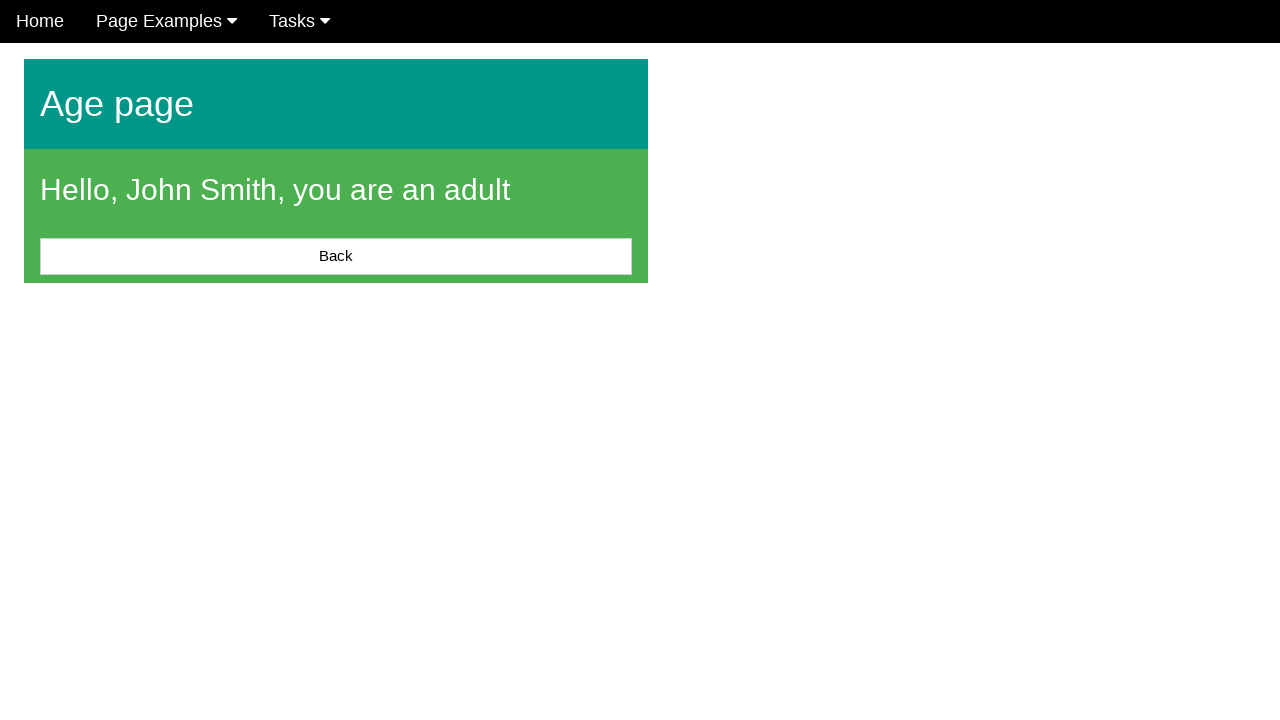

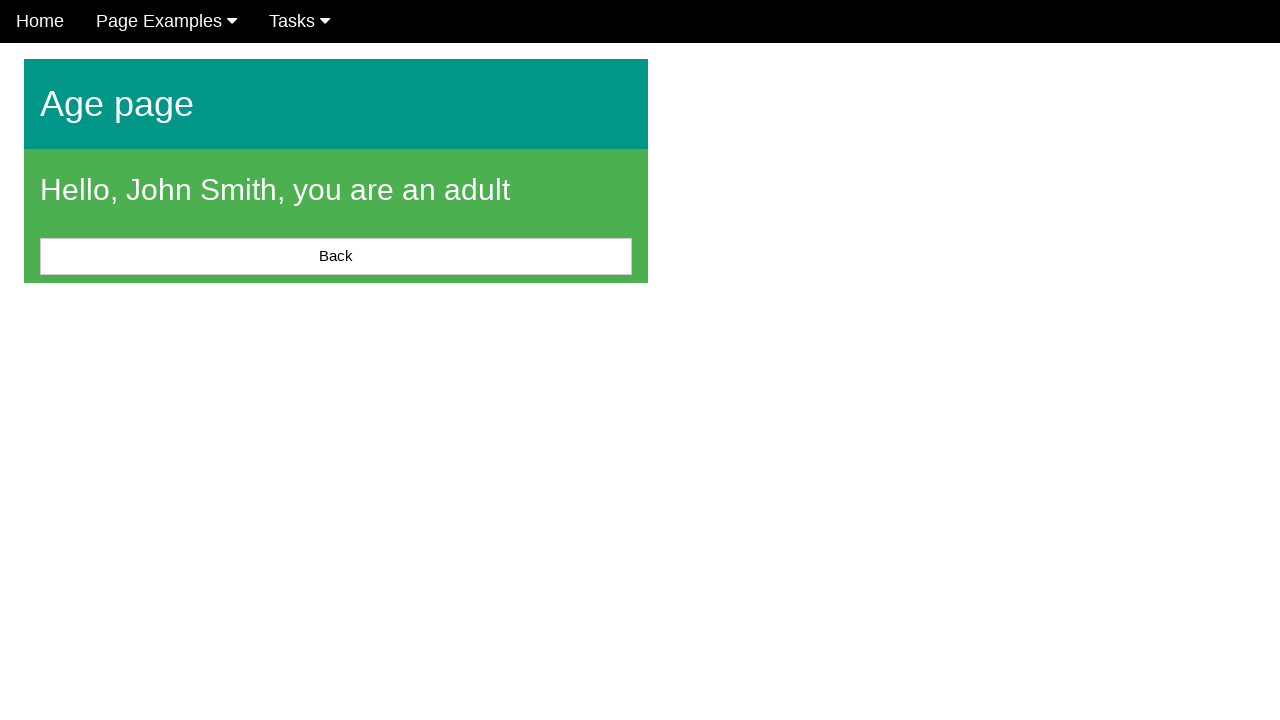